Tests sending the TAB key using keyboard actions and verifies the page displays the correct key press result

Starting URL: http://the-internet.herokuapp.com/key_presses

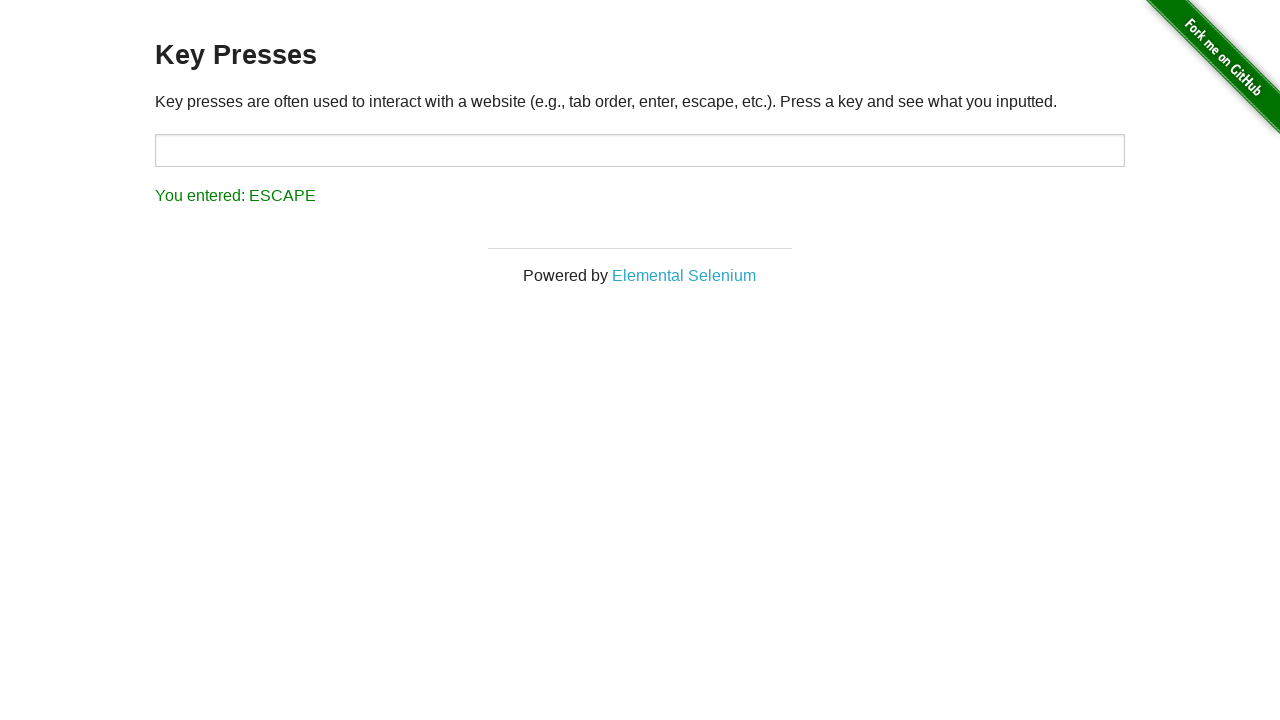

Pressed TAB key
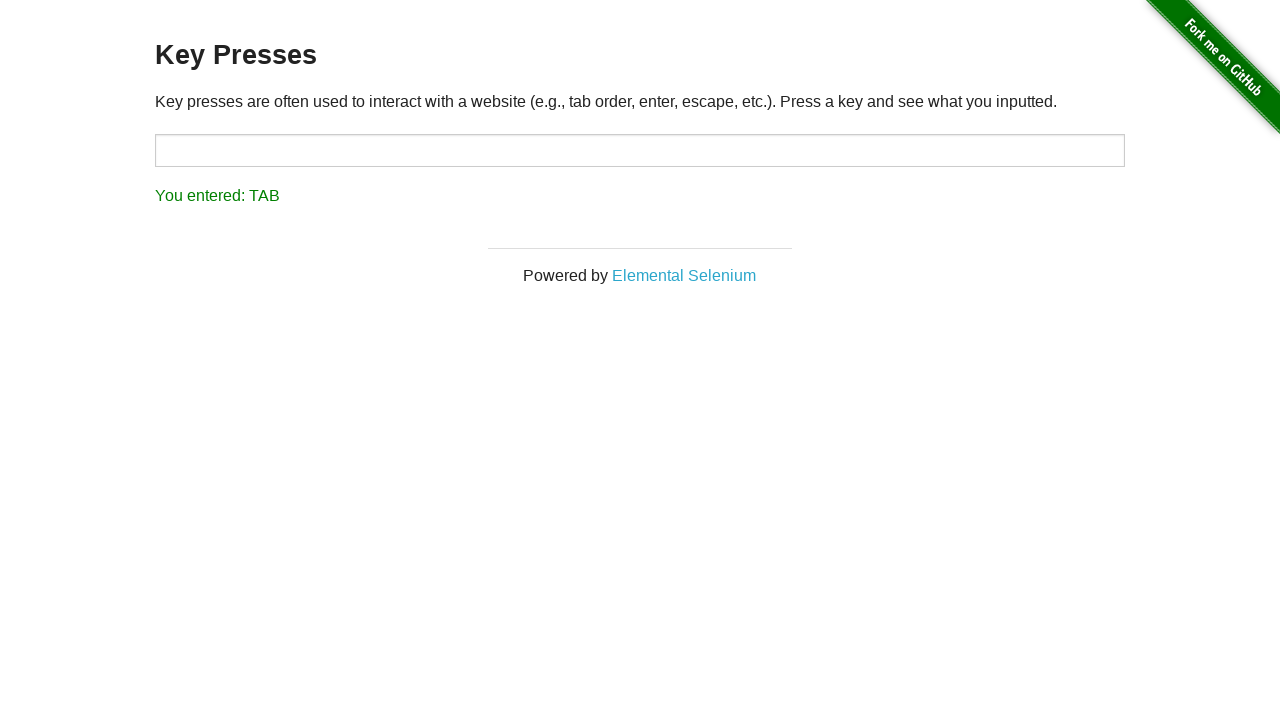

Result element loaded after TAB key press
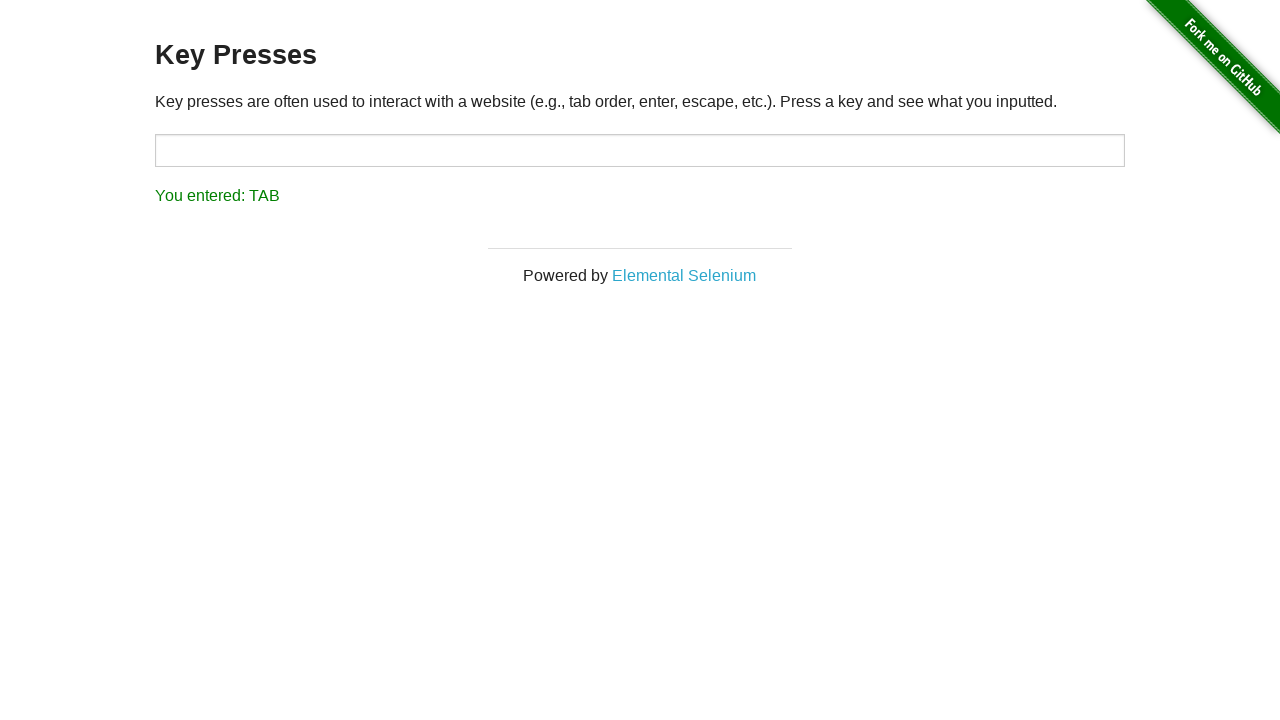

Retrieved result text: 'You entered: TAB'
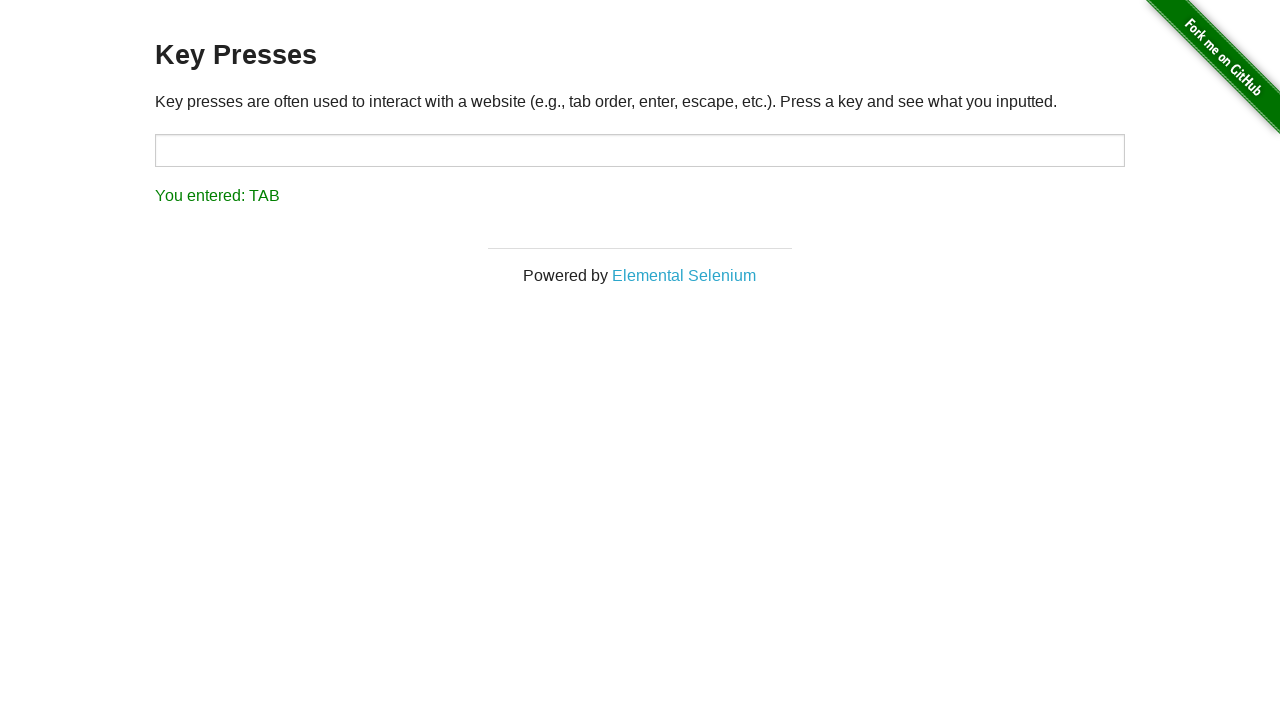

Verified result text matches 'You entered: TAB'
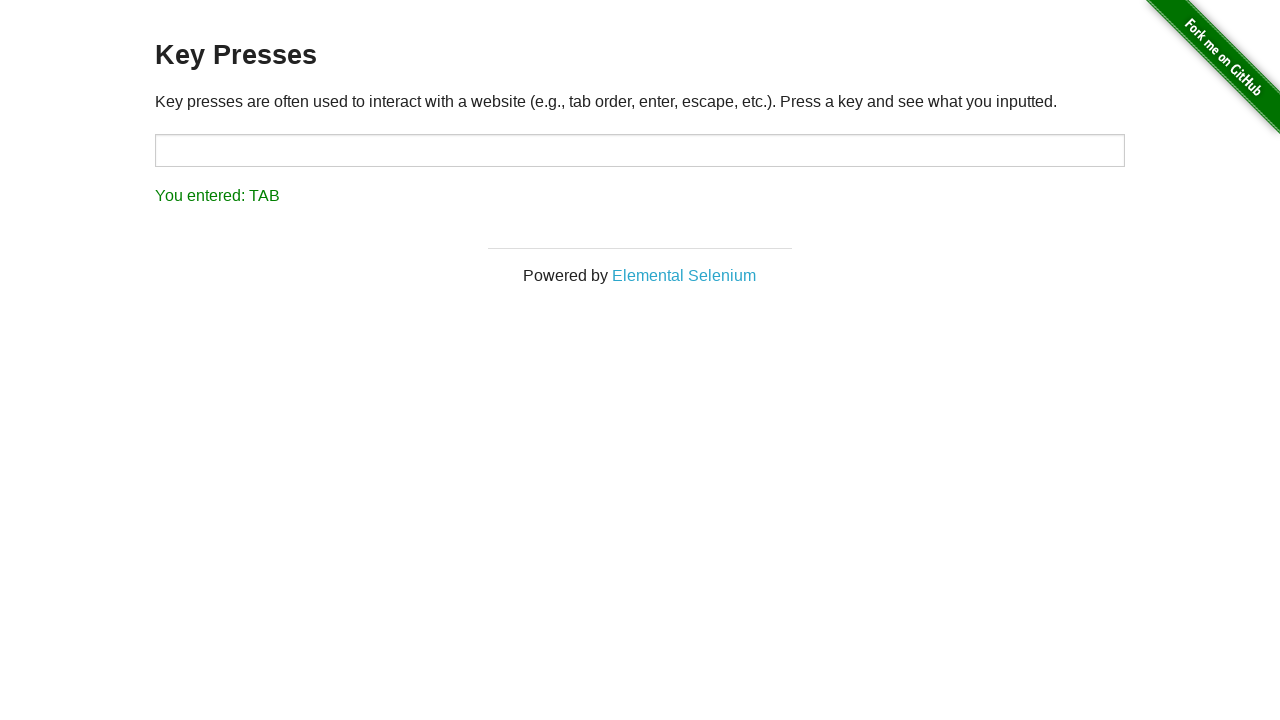

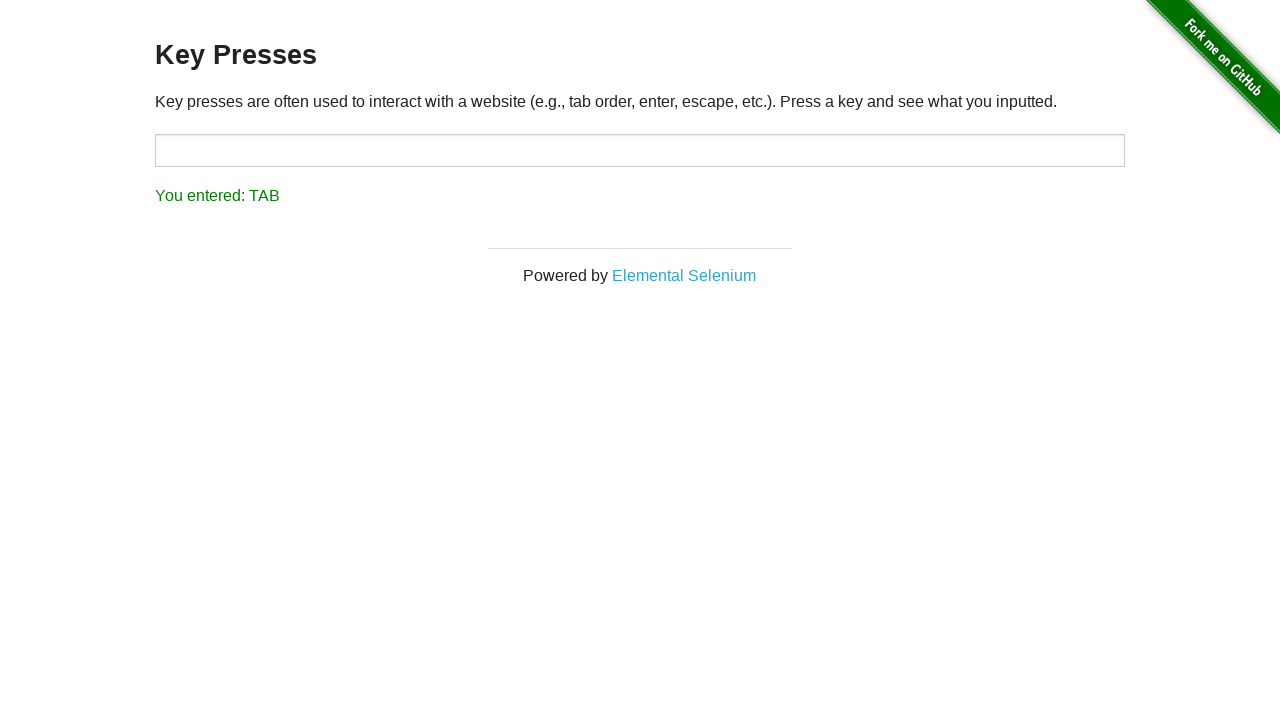